Tests search functionality on IVI.ru by clicking search, entering a query, and verifying results

Starting URL: https://www.ivi.ru/

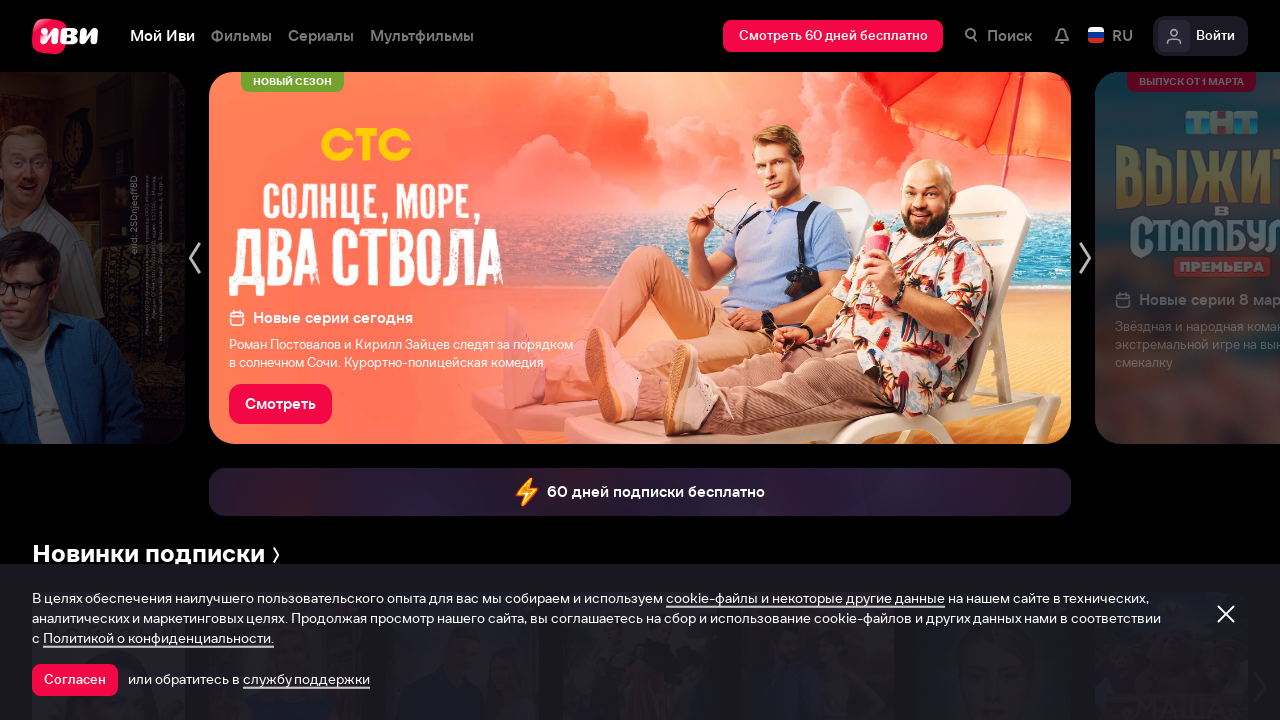

Clicked search icon on IVI.ru header at (998, 36) on .headerTop__headerSearch
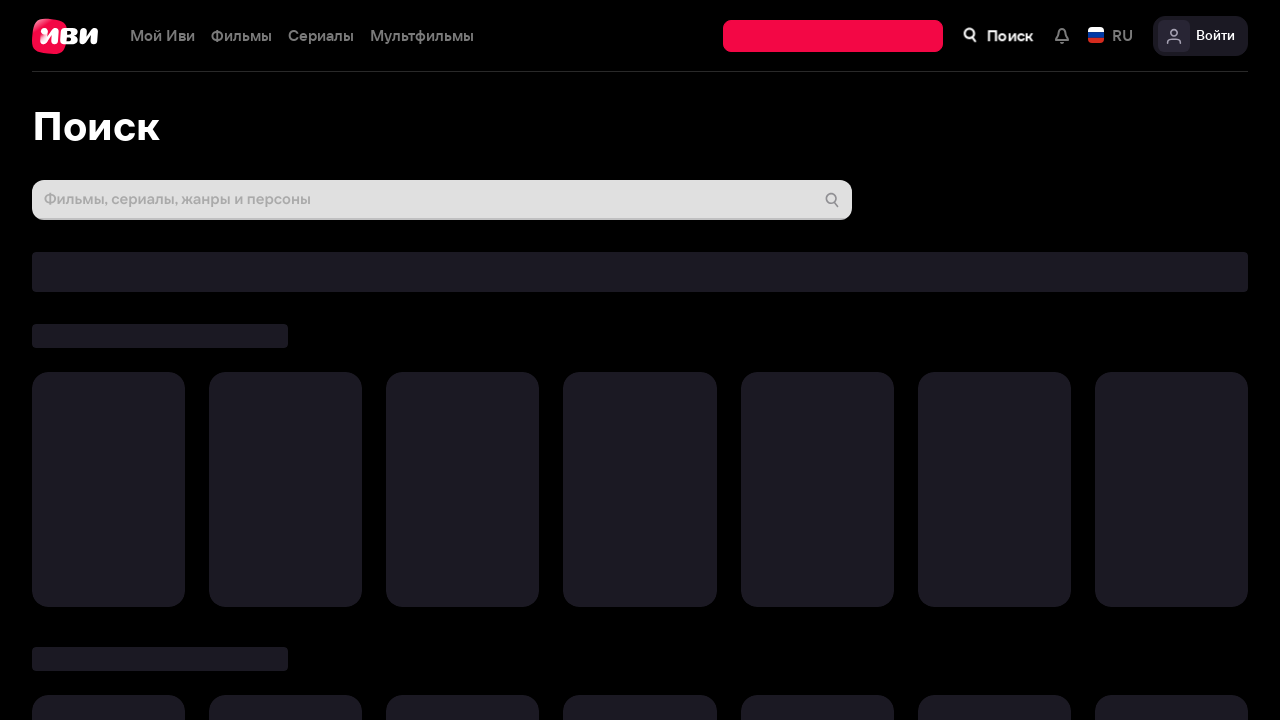

Filled search field with query 'платье' on .nbl-input__editbox
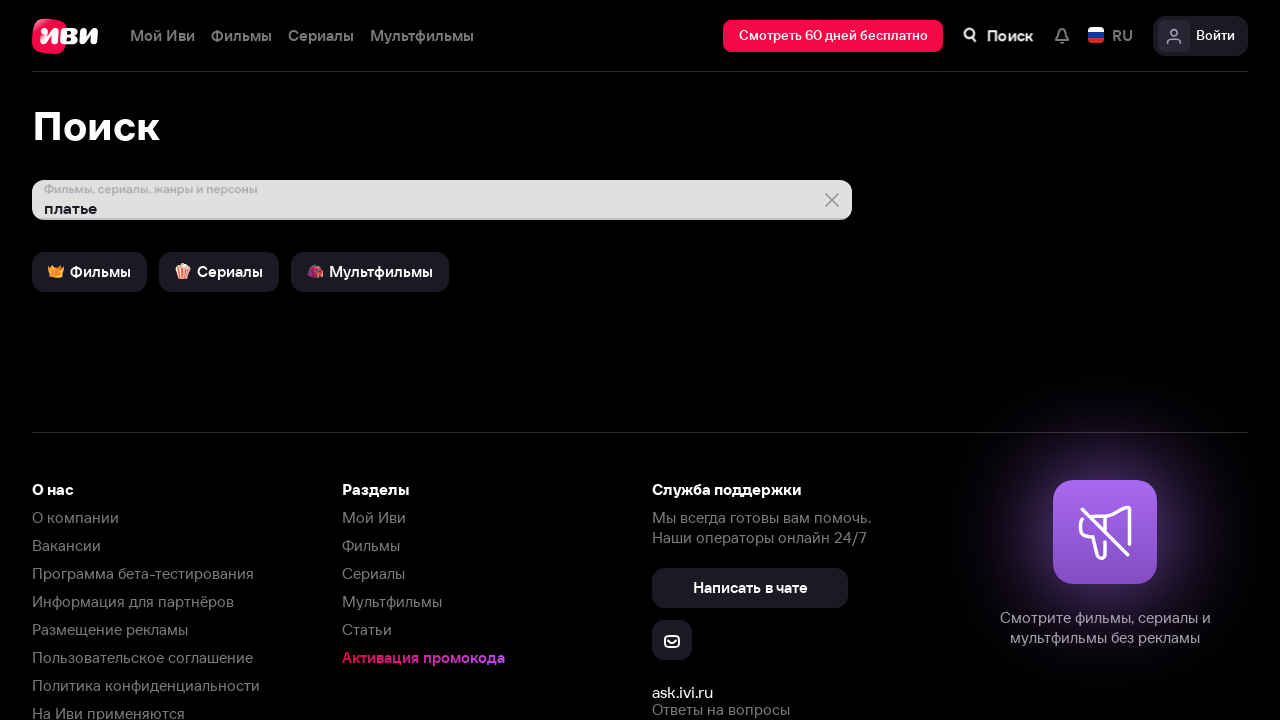

Pressed Enter to submit search query on .nbl-input__editbox
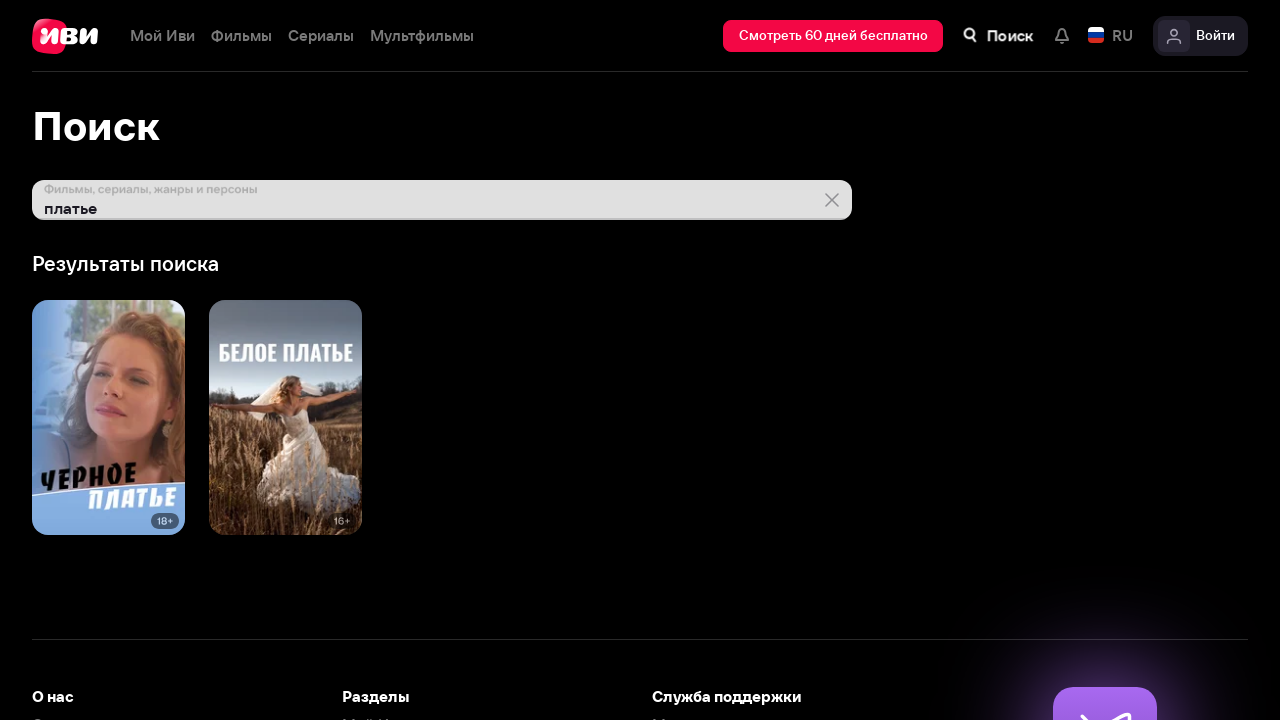

Search results loaded and verified
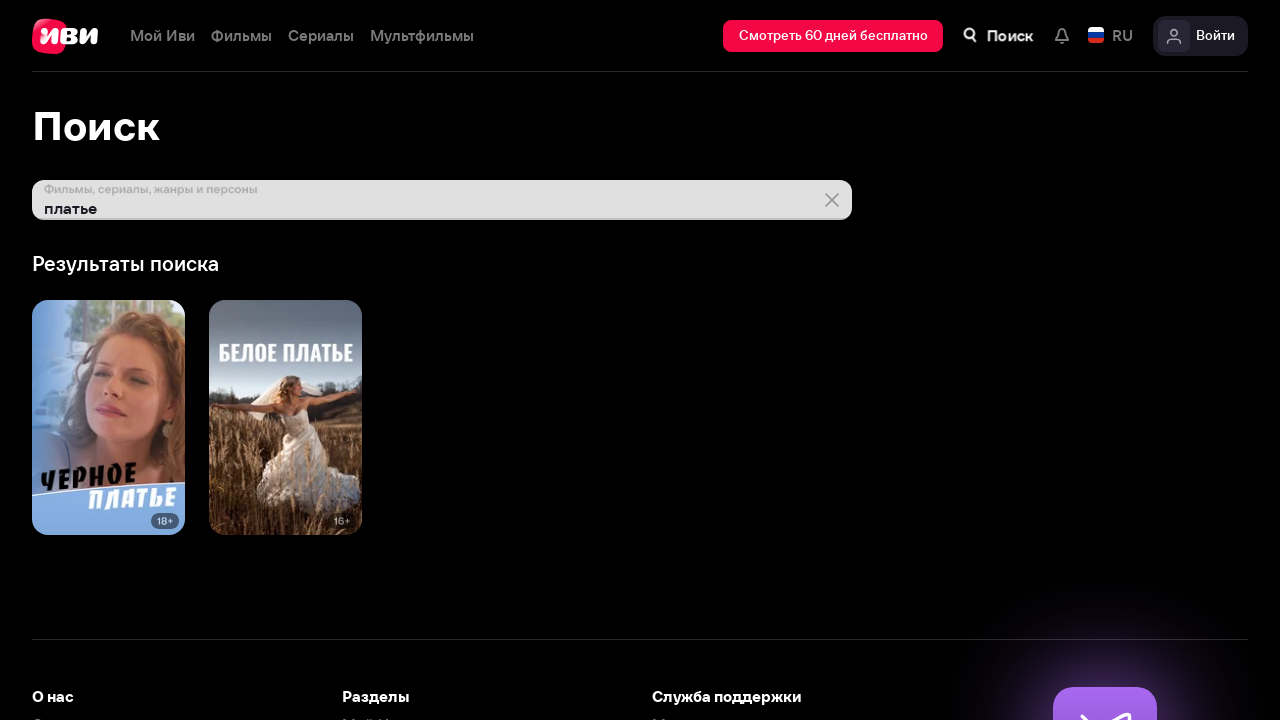

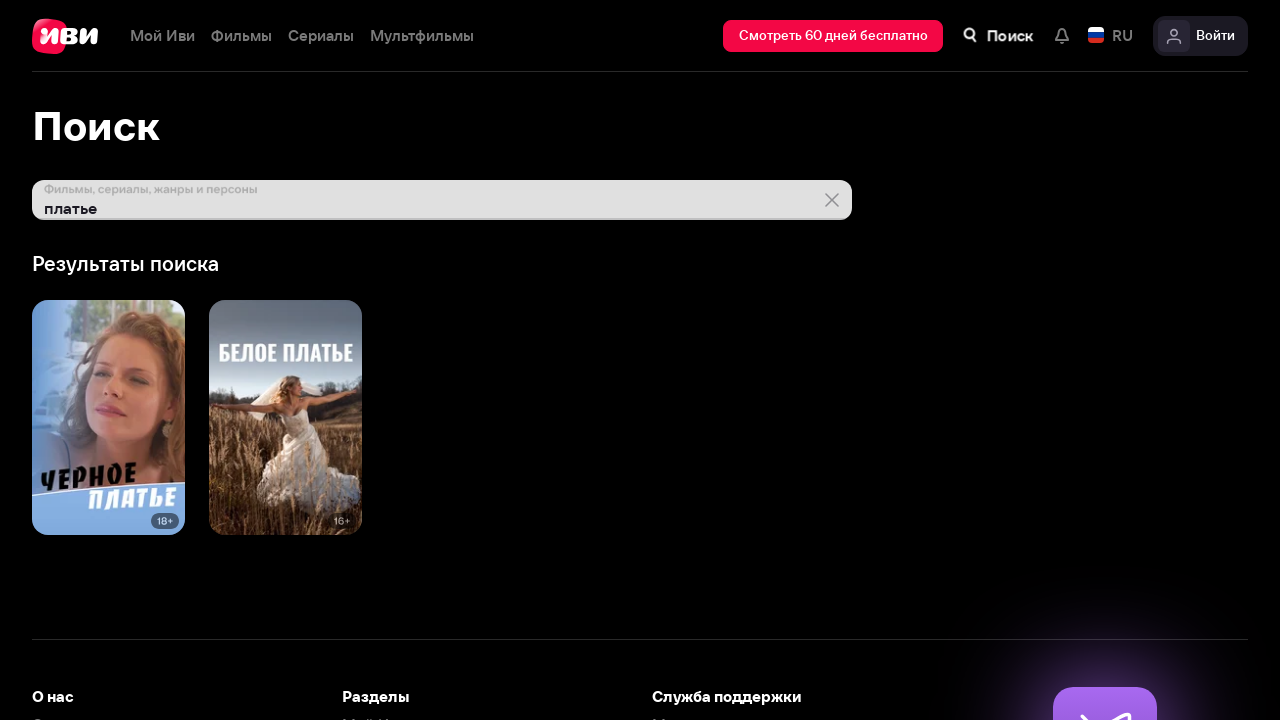